Tests triangle classifier with sides 1, 1, 3 expecting "Error: Not a Triangle" result

Starting URL: https://testpages.eviltester.com/styled/apps/triangle/triangle001.html

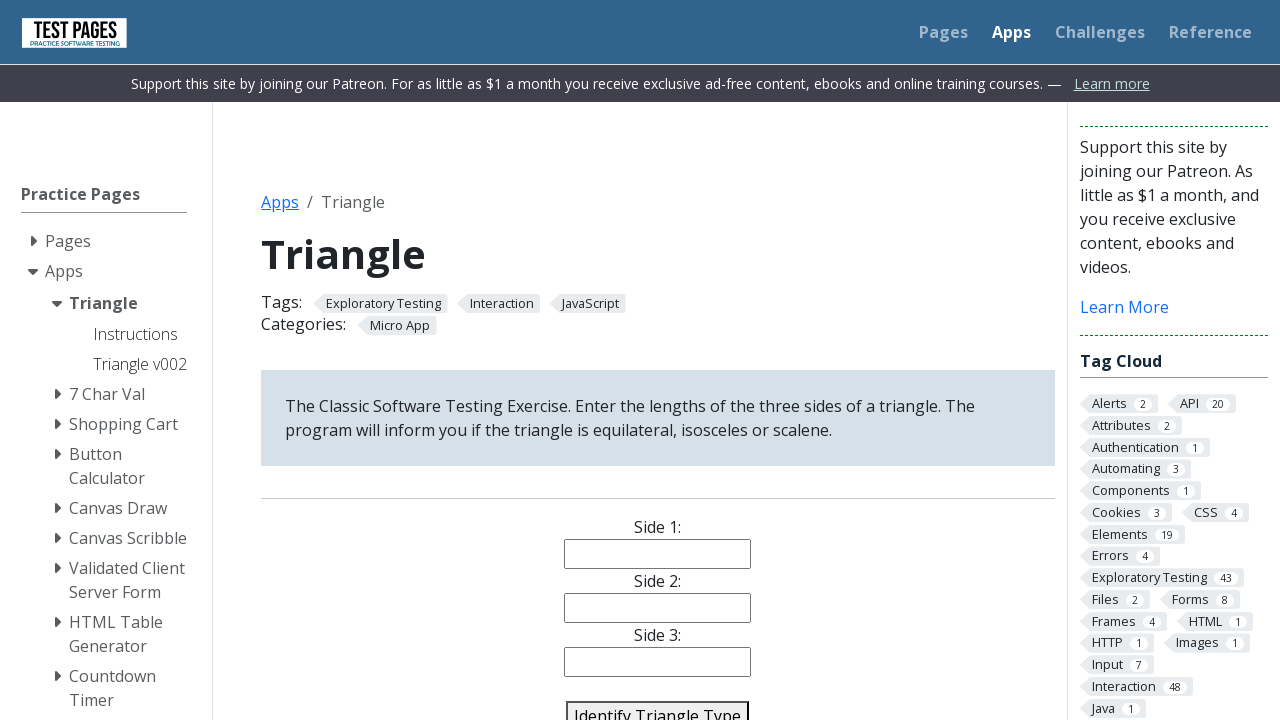

Filled side 1 input with value '1' on #side1
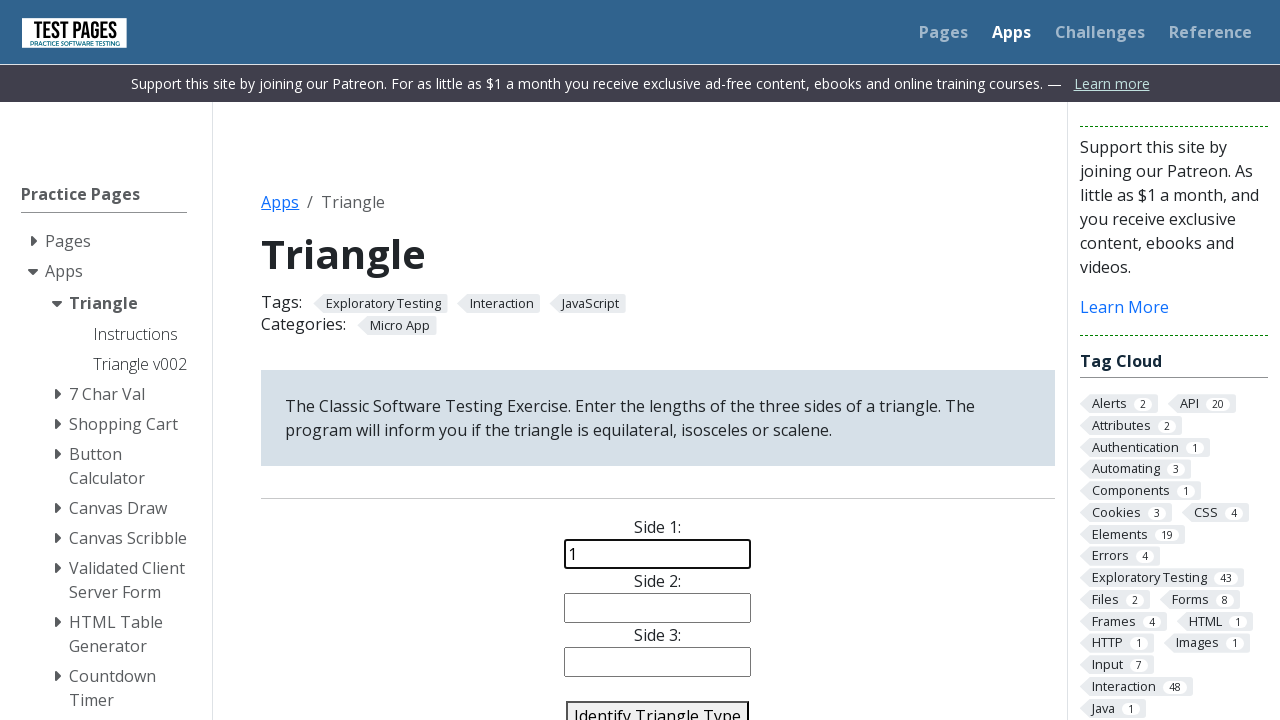

Filled side 2 input with value '1' on #side2
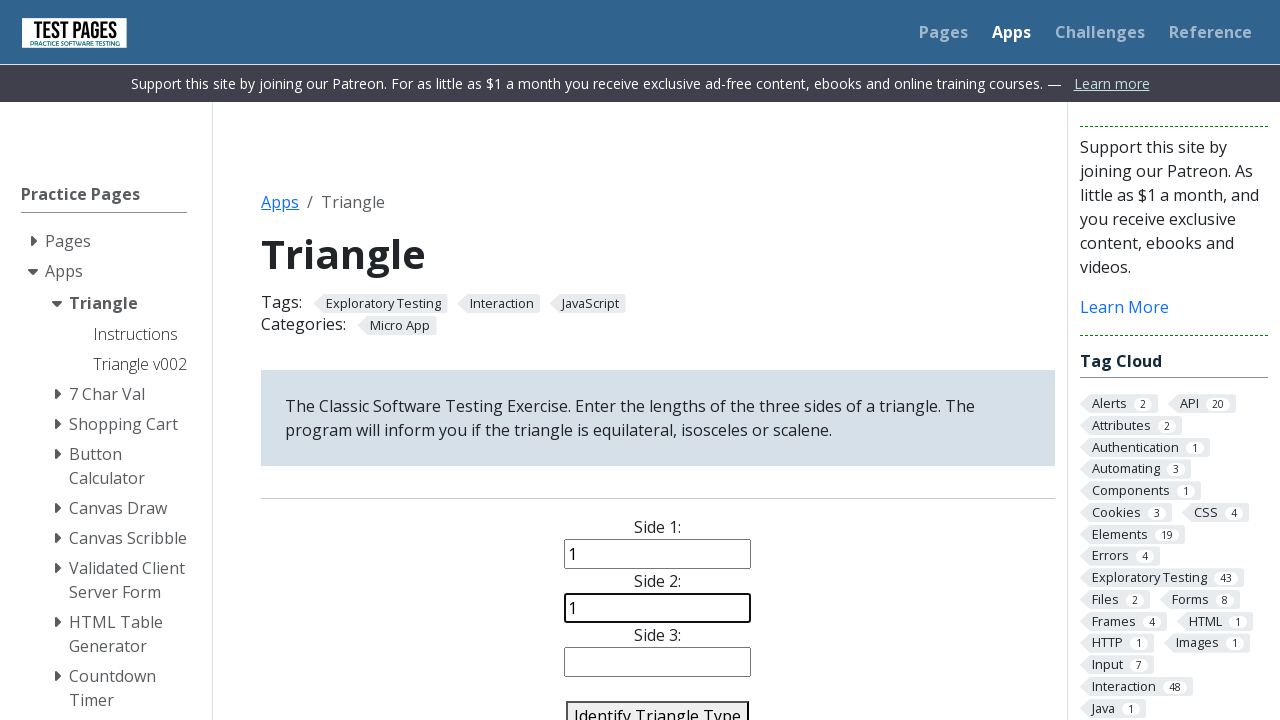

Filled side 3 input with value '3' on #side3
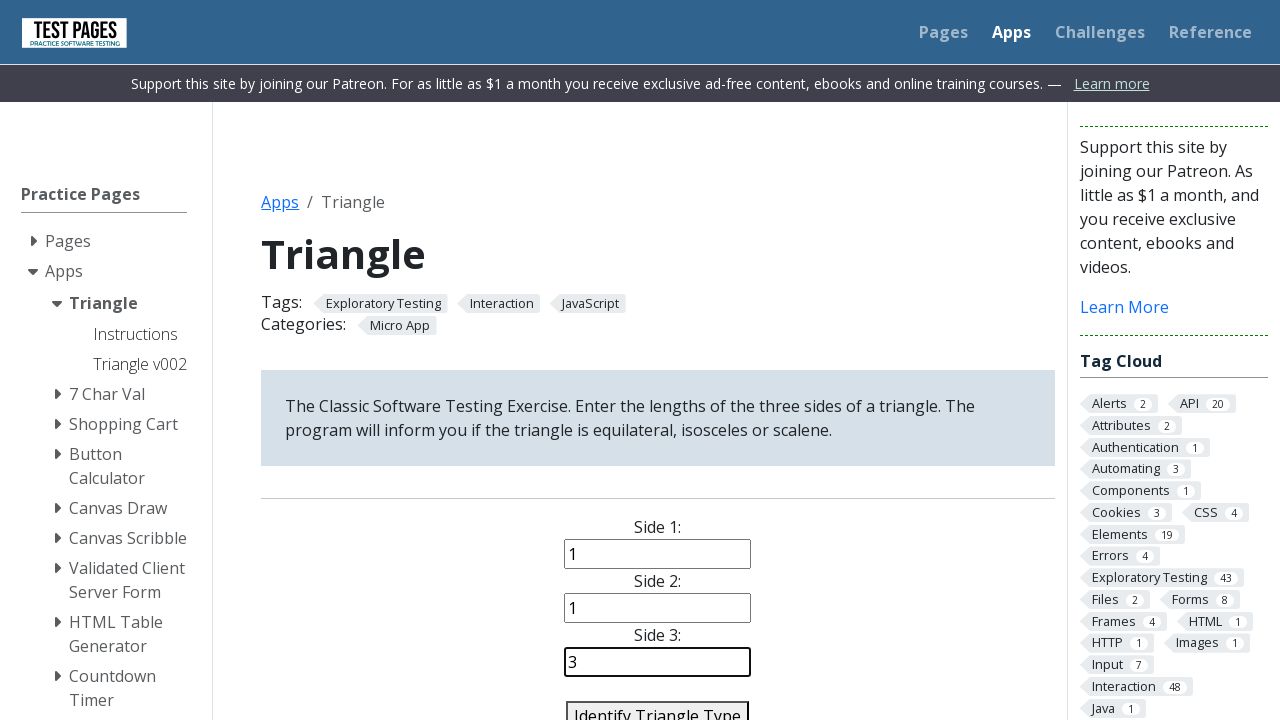

Clicked identify triangle button to classify triangle with sides 1, 1, 3 at (658, 705) on #identify-triangle-action
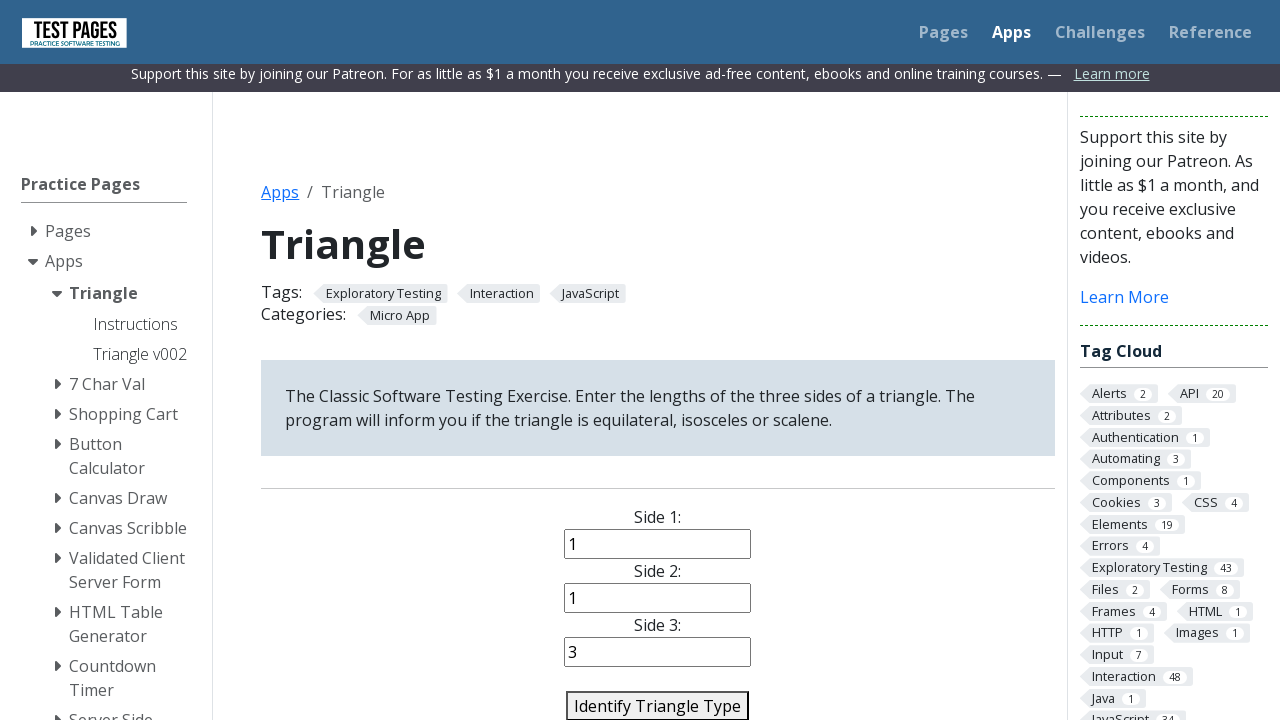

Triangle classification result loaded, expecting 'Error: Not a Triangle'
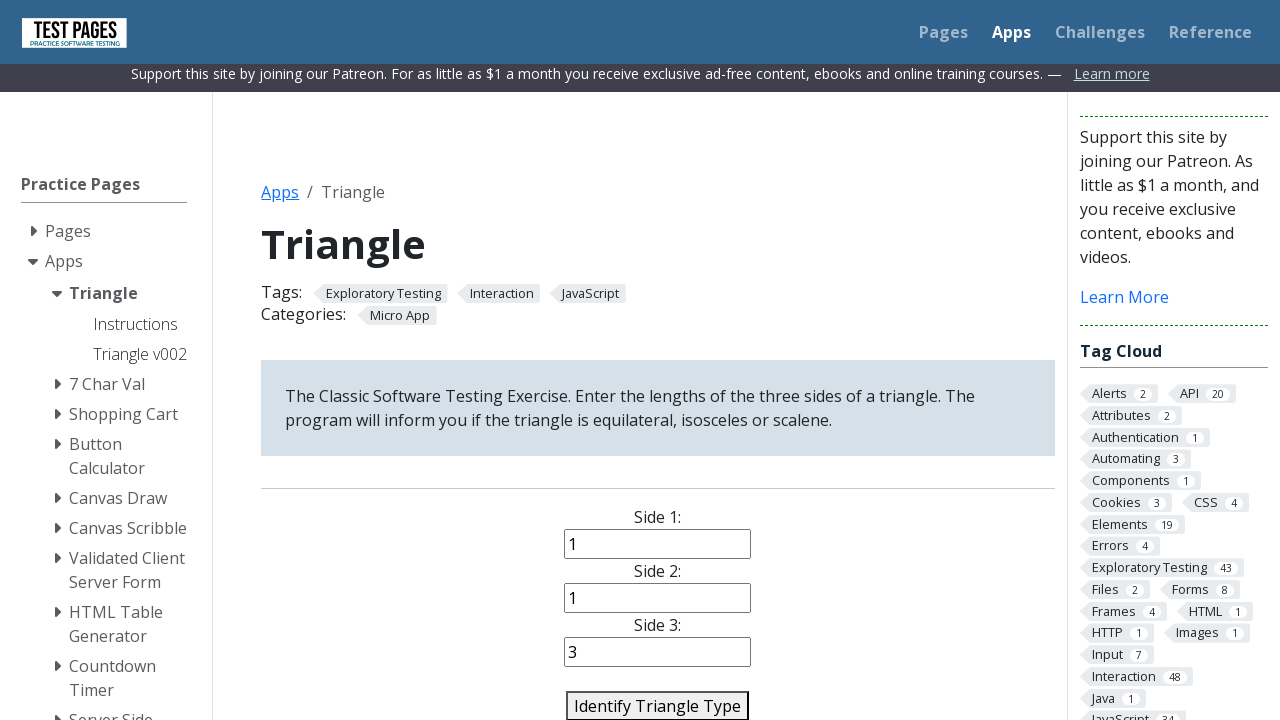

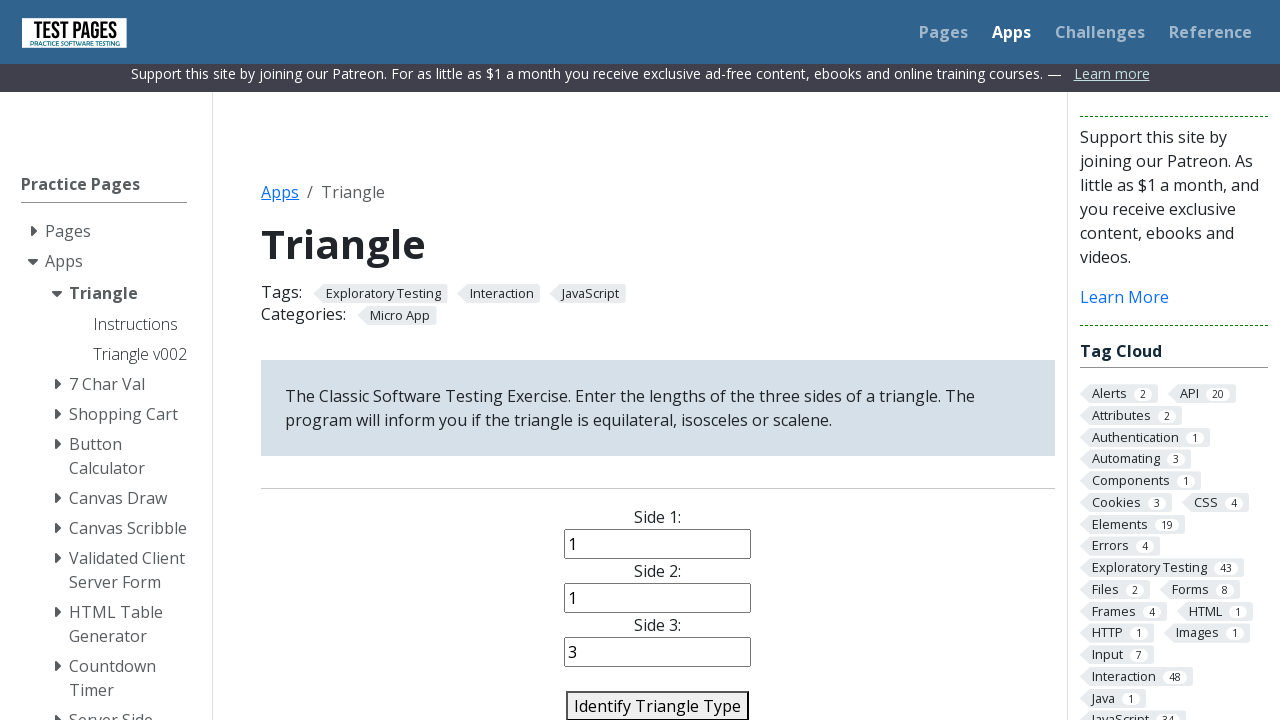